Tests filtering to display all items after viewing filtered lists

Starting URL: https://demo.playwright.dev/todomvc

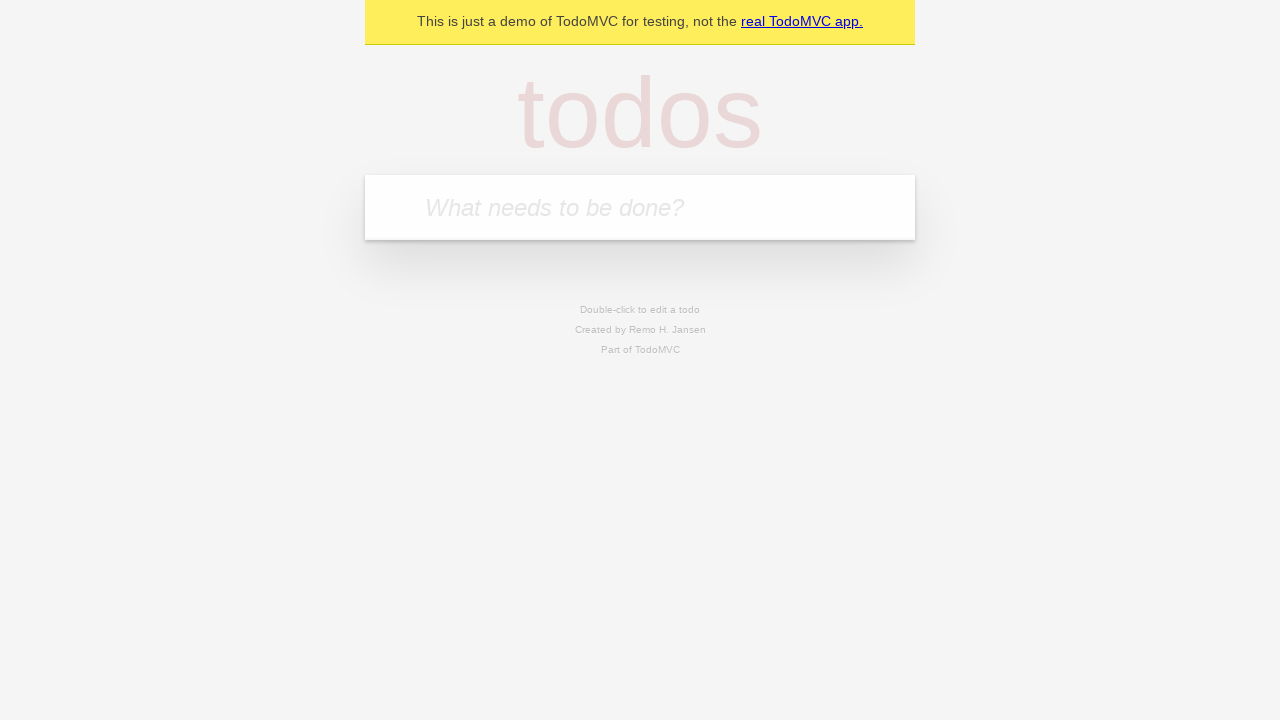

Filled todo input with 'buy some cheese' on internal:attr=[placeholder="What needs to be done?"i]
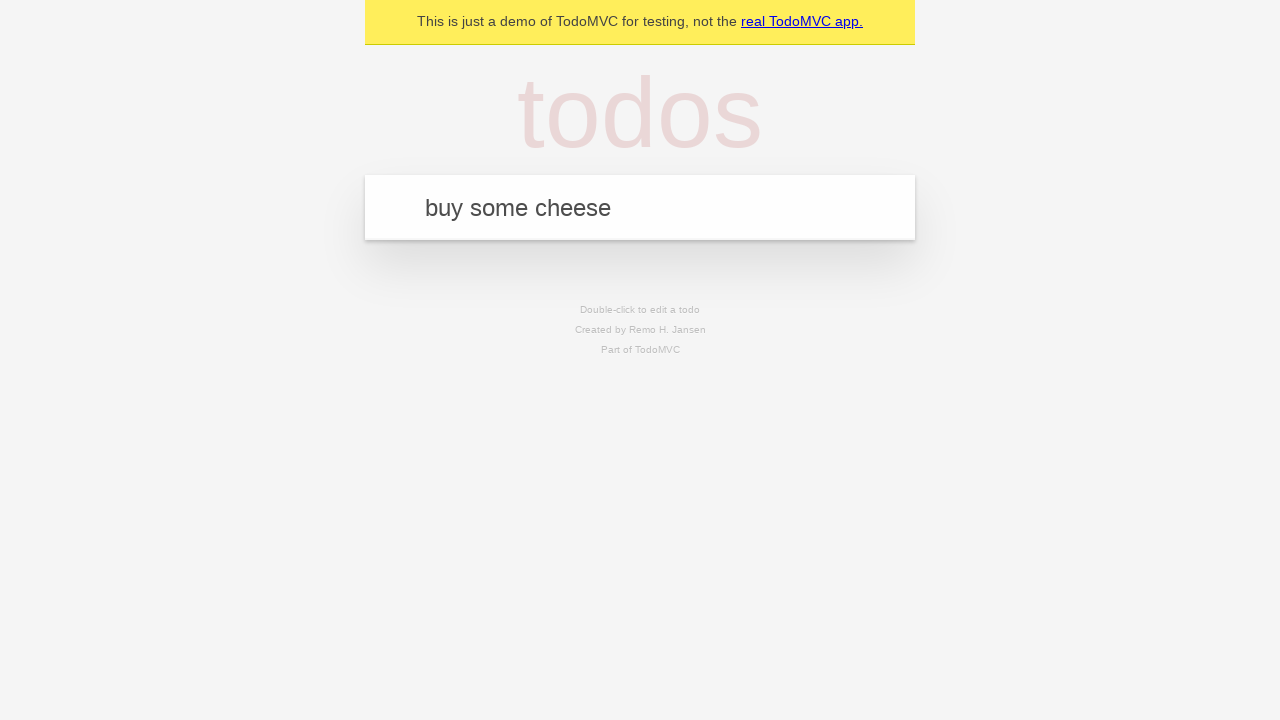

Pressed Enter to add first todo on internal:attr=[placeholder="What needs to be done?"i]
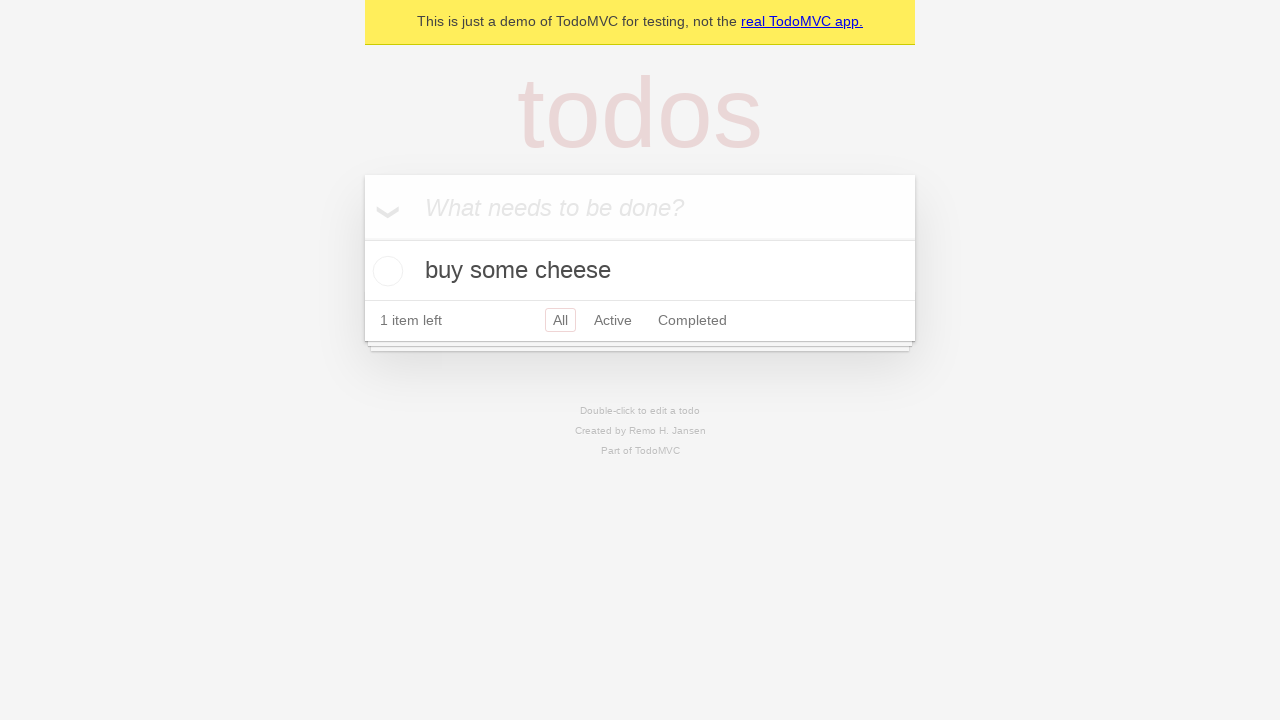

Filled todo input with 'feed the cat' on internal:attr=[placeholder="What needs to be done?"i]
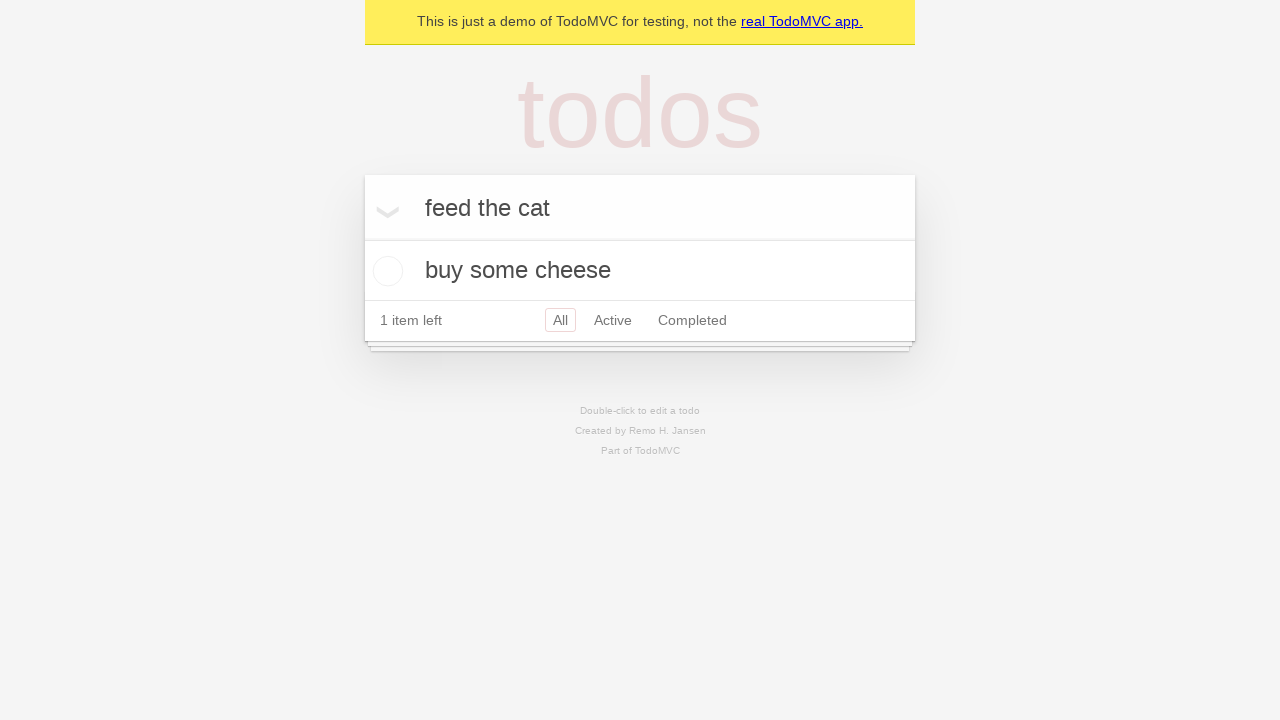

Pressed Enter to add second todo on internal:attr=[placeholder="What needs to be done?"i]
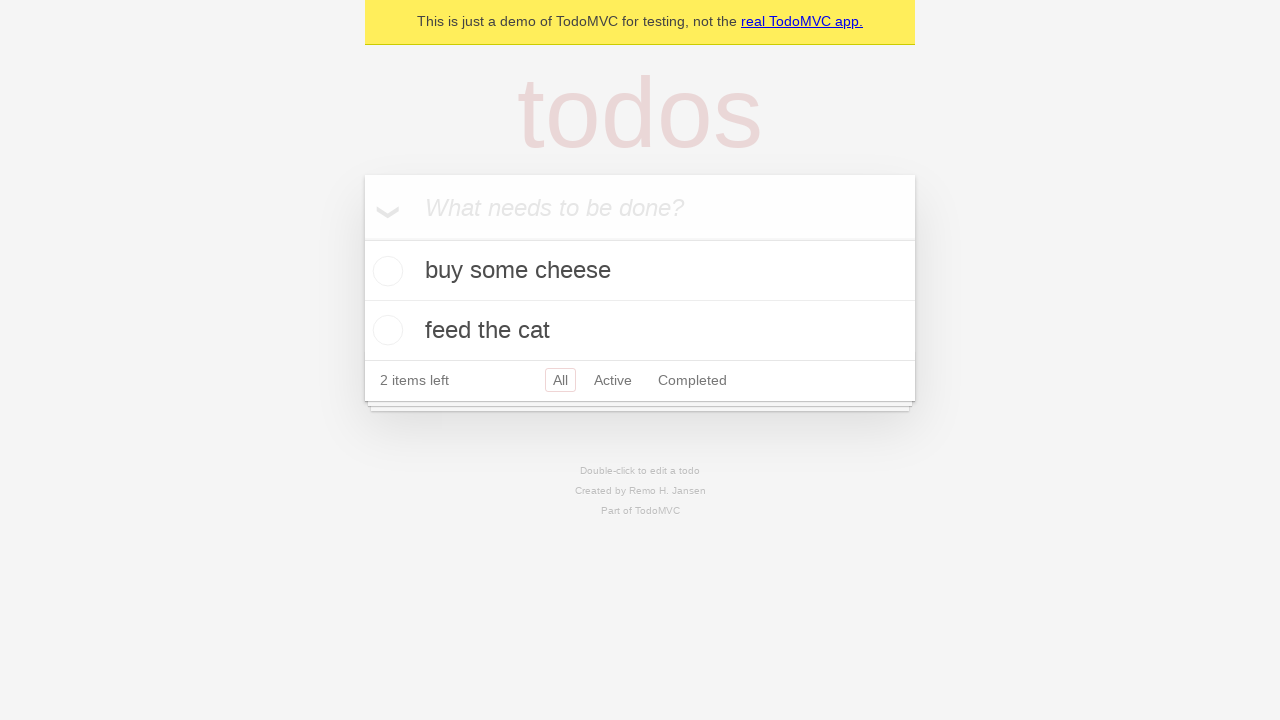

Filled todo input with 'book a doctors appointment' on internal:attr=[placeholder="What needs to be done?"i]
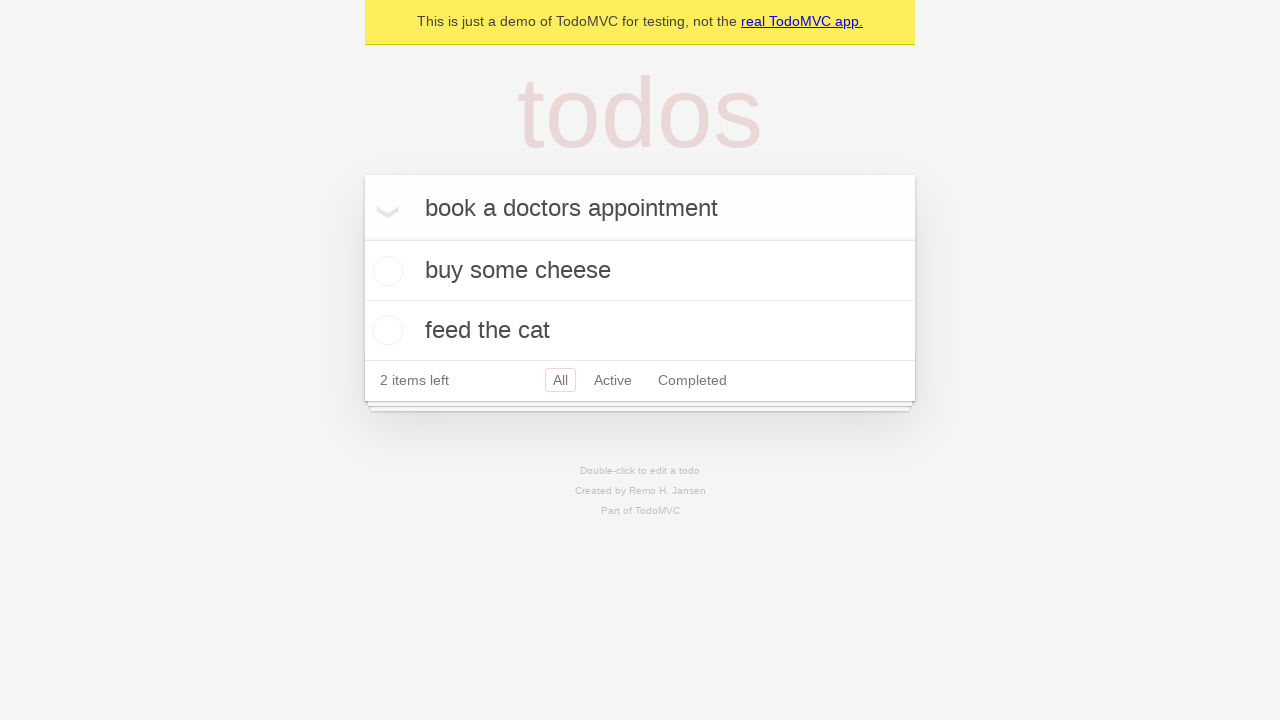

Pressed Enter to add third todo on internal:attr=[placeholder="What needs to be done?"i]
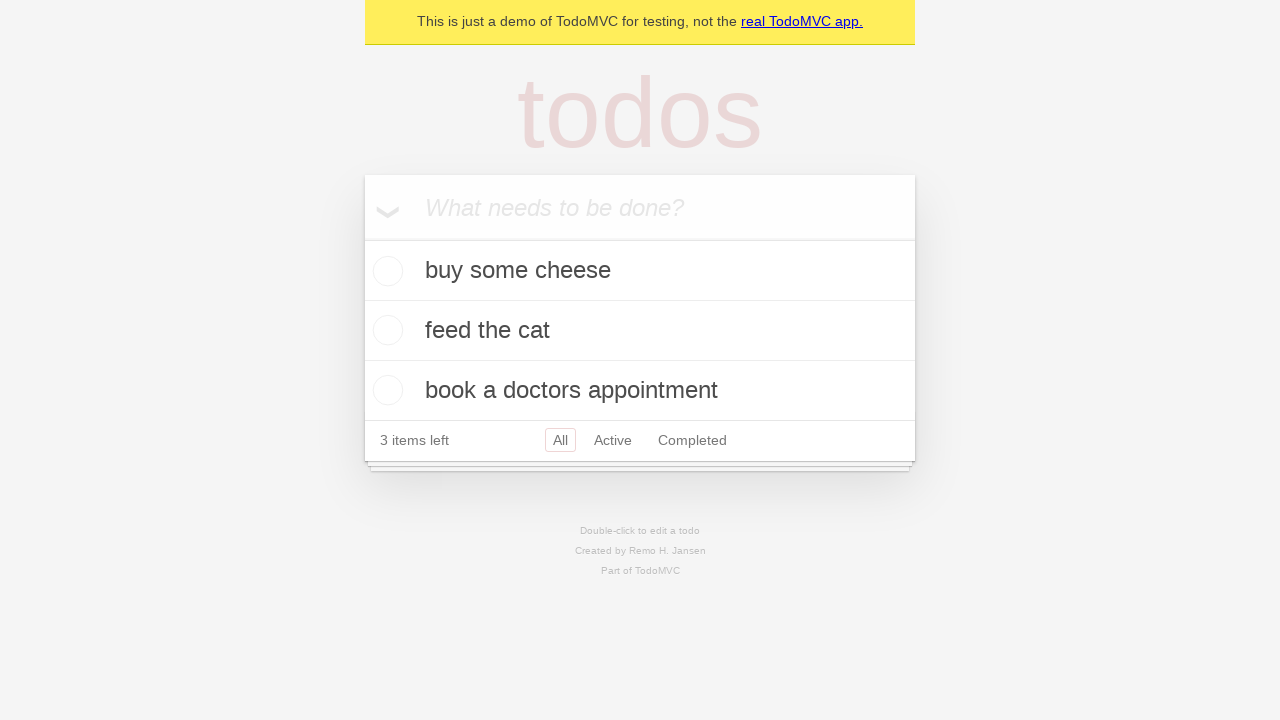

Checked the second todo item at (385, 330) on internal:testid=[data-testid="todo-item"s] >> nth=1 >> internal:role=checkbox
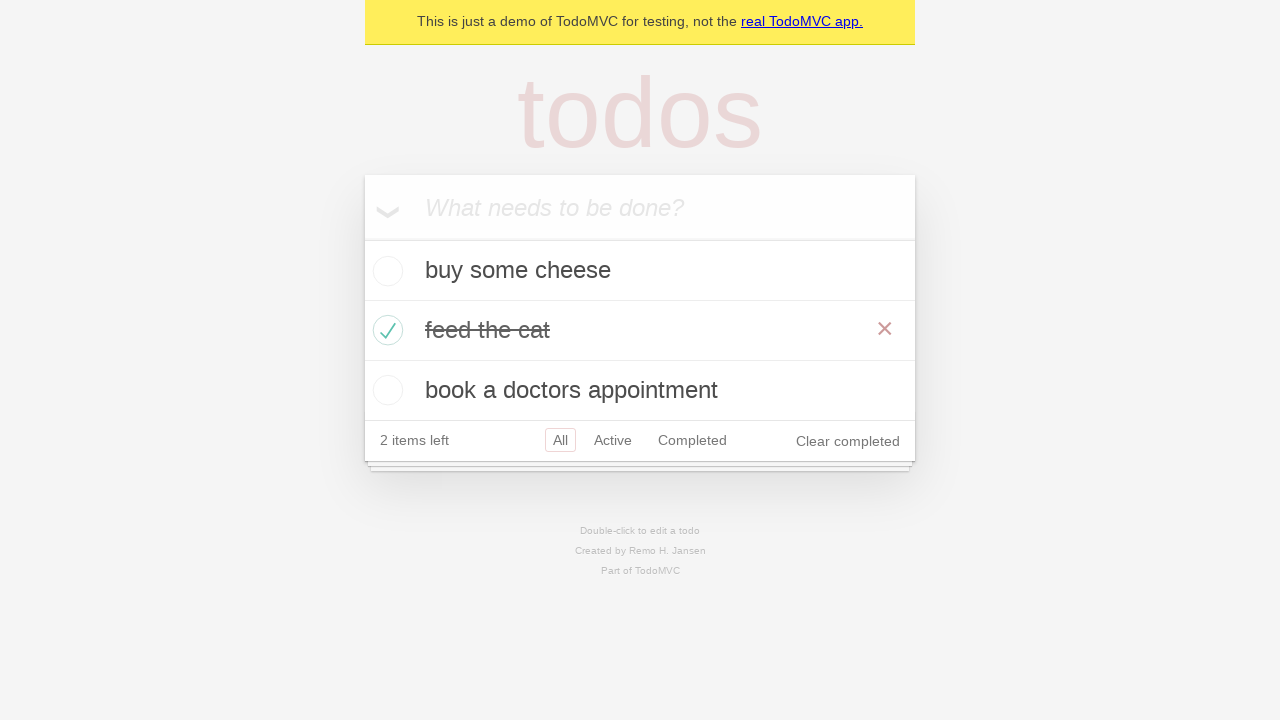

Clicked Active filter to display only active todos at (613, 440) on internal:role=link[name="Active"i]
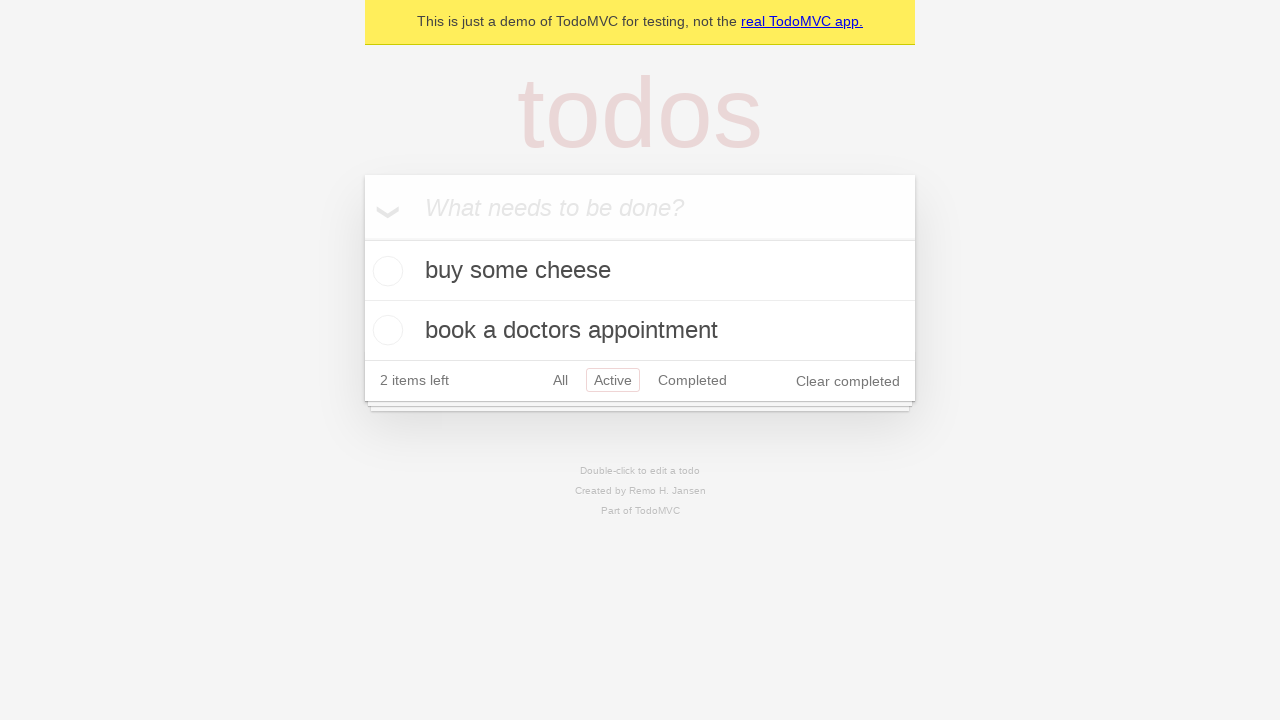

Clicked Completed filter to display only completed todos at (692, 380) on internal:role=link[name="Completed"i]
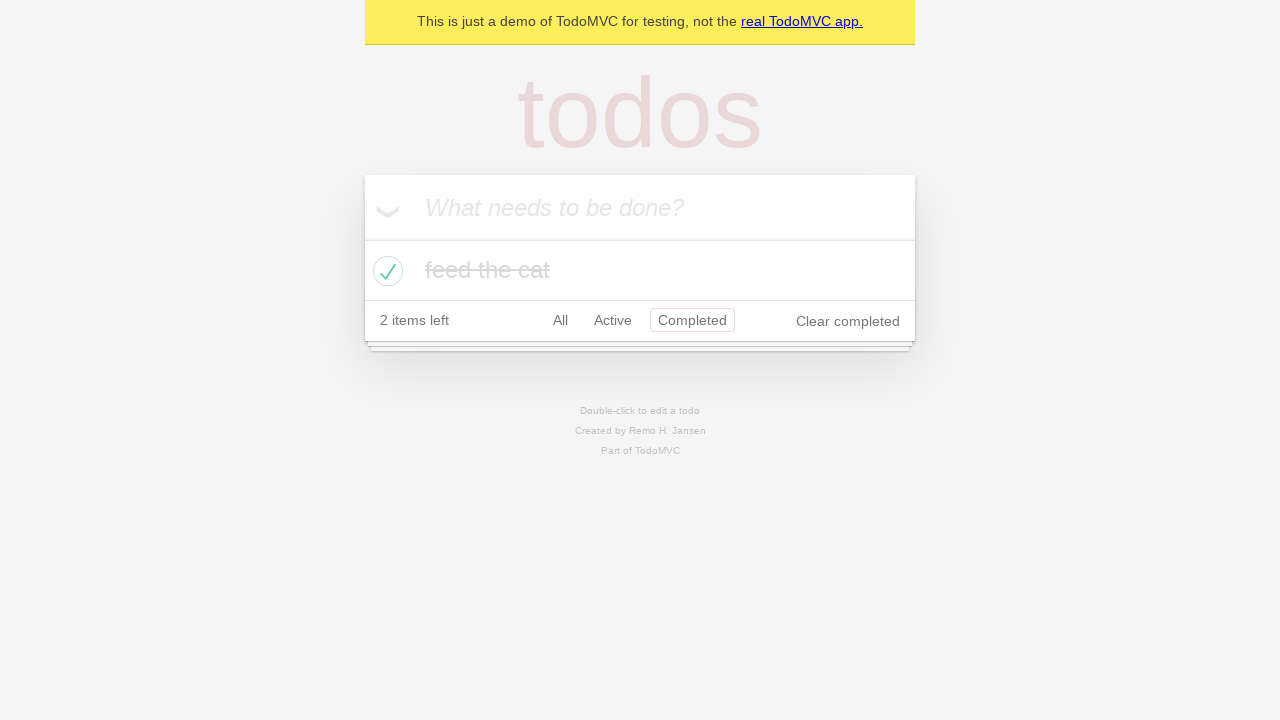

Clicked All filter to display all items at (560, 320) on internal:role=link[name="All"i]
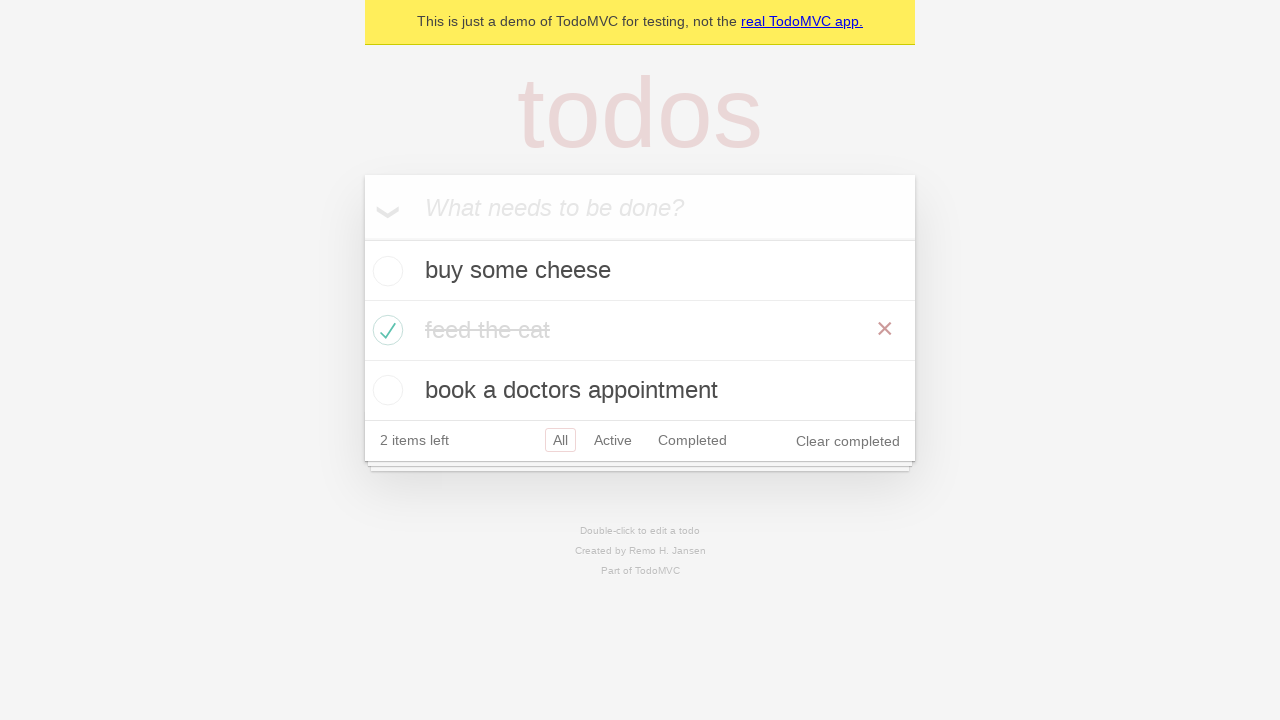

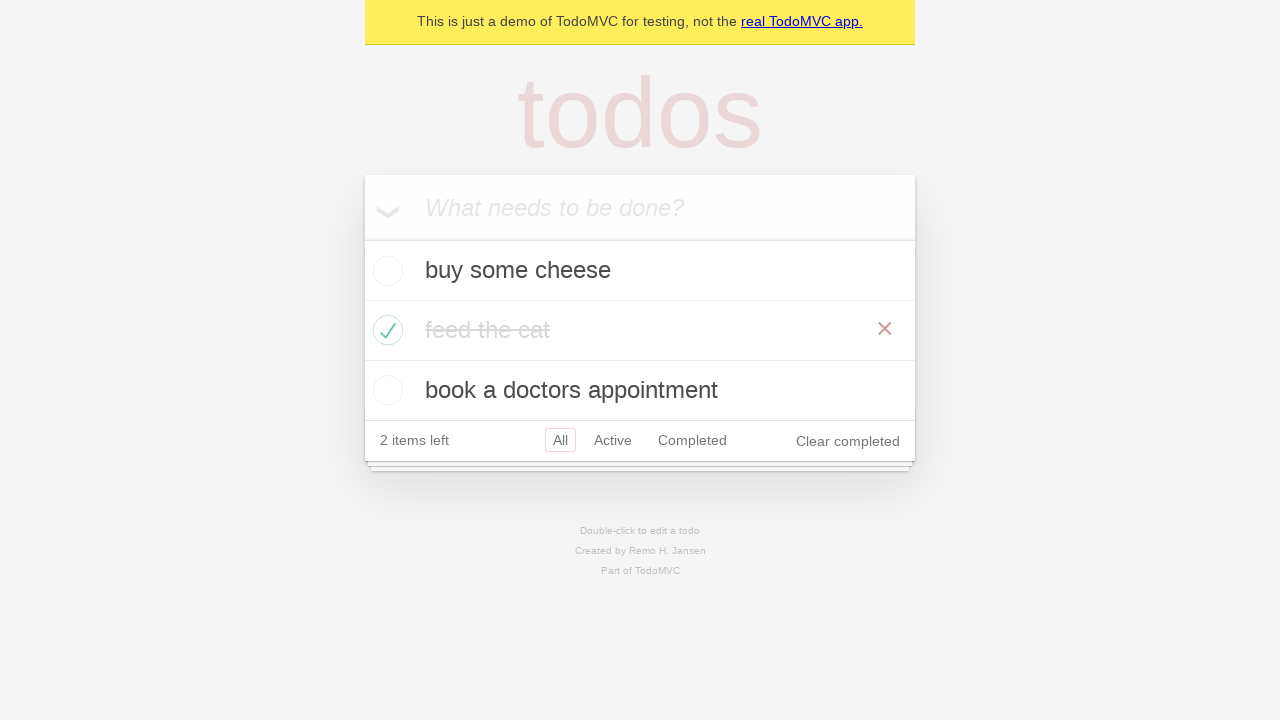